Tests keyboard interactions by typing text in an input field, then using the TAB key to navigate to the next field and typing additional text there.

Starting URL: http://omayo.blogspot.com/

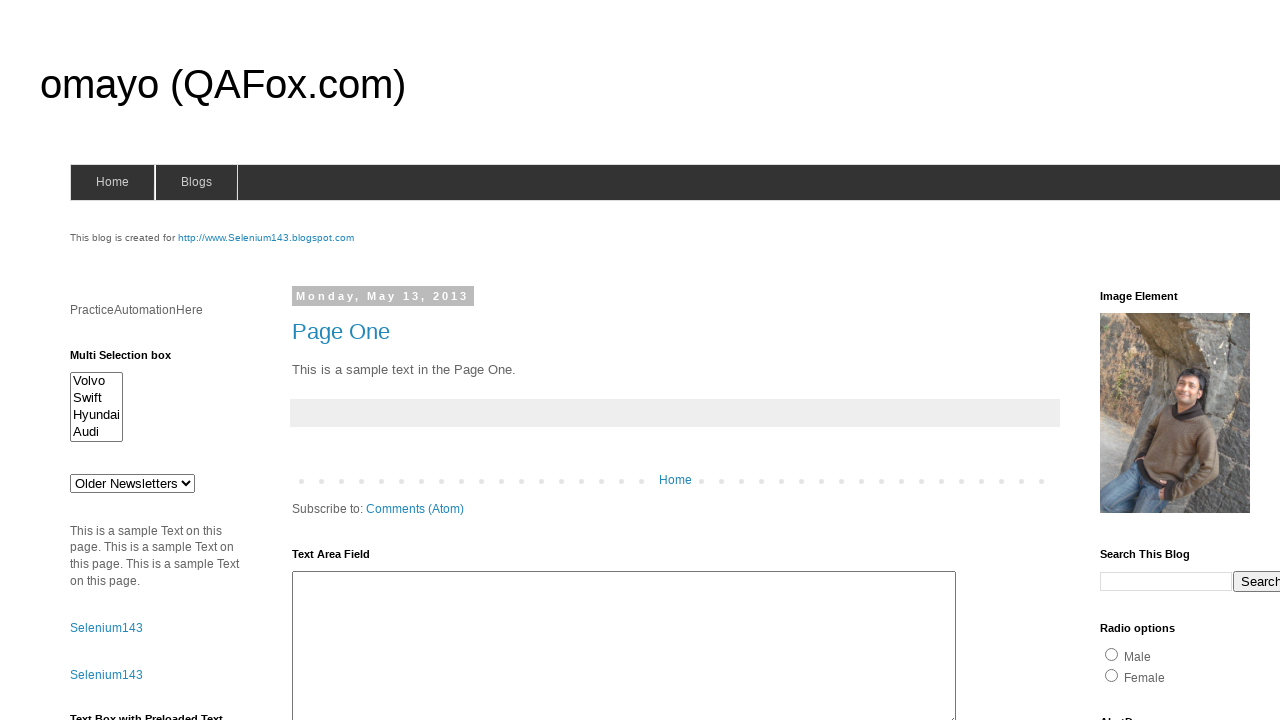

Filled first text input field with 'sdfsdsd' on (//input[@type='text'])[1]
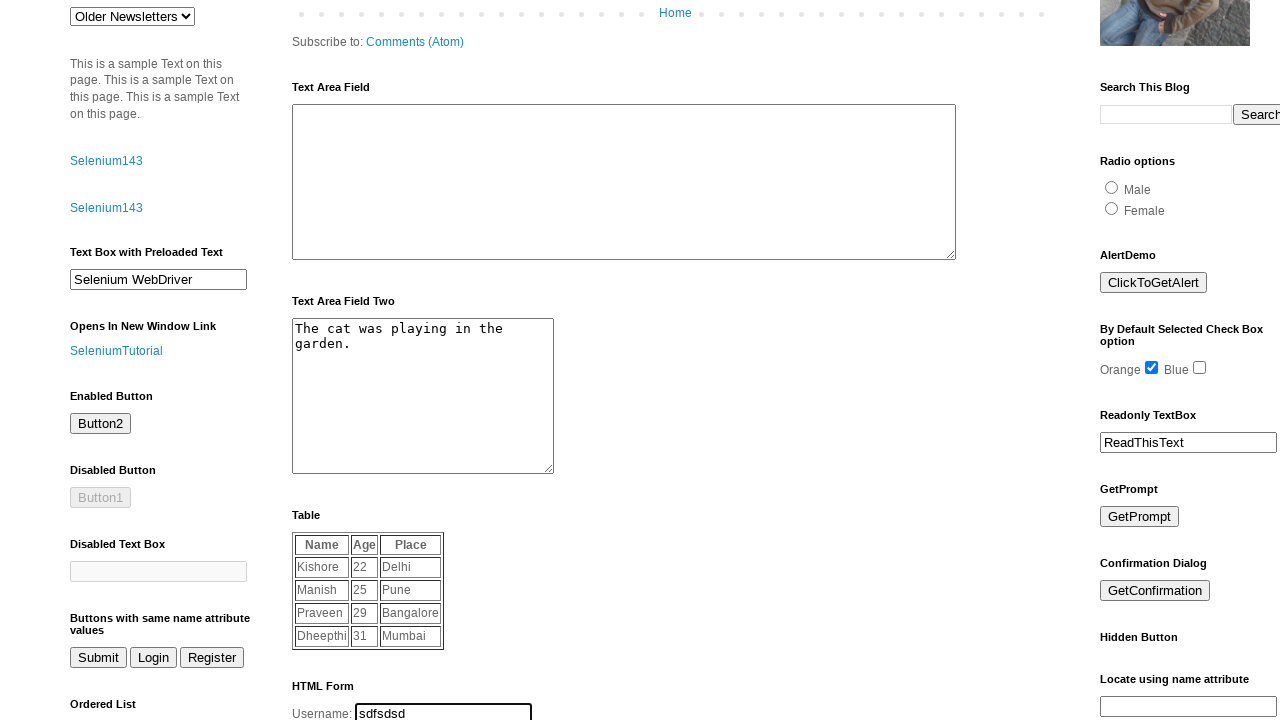

Pressed TAB key to navigate to next field
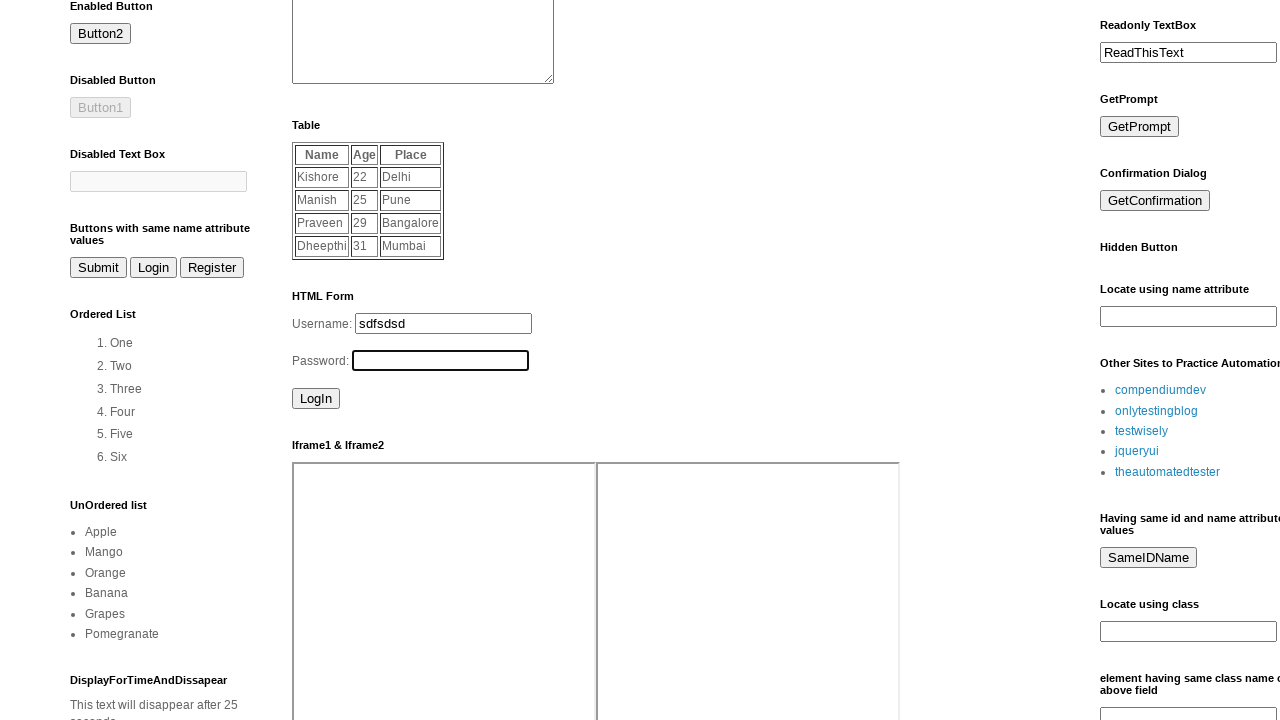

Typed 'acadvad' in the next field
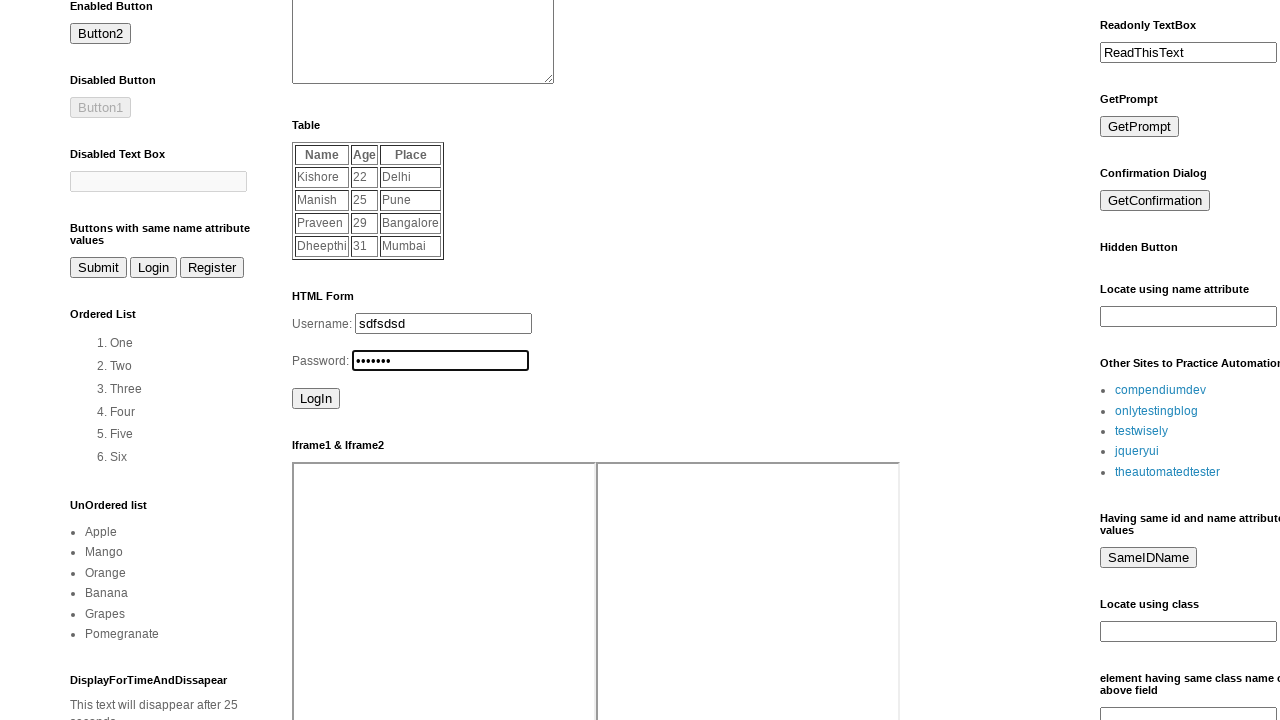

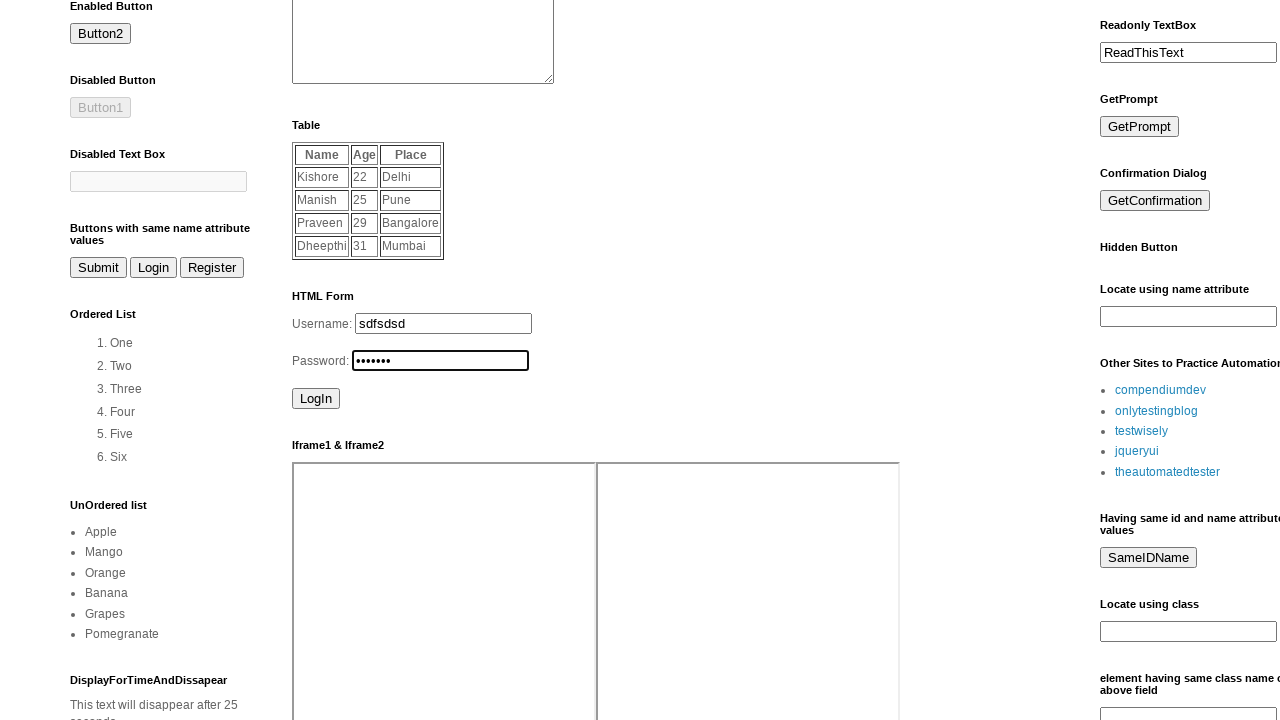